Tests social media link functionality by clicking Facebook and LinkedIn icons and verifying new tabs are opened

Starting URL: https://opensource-demo.orangehrmlive.com/

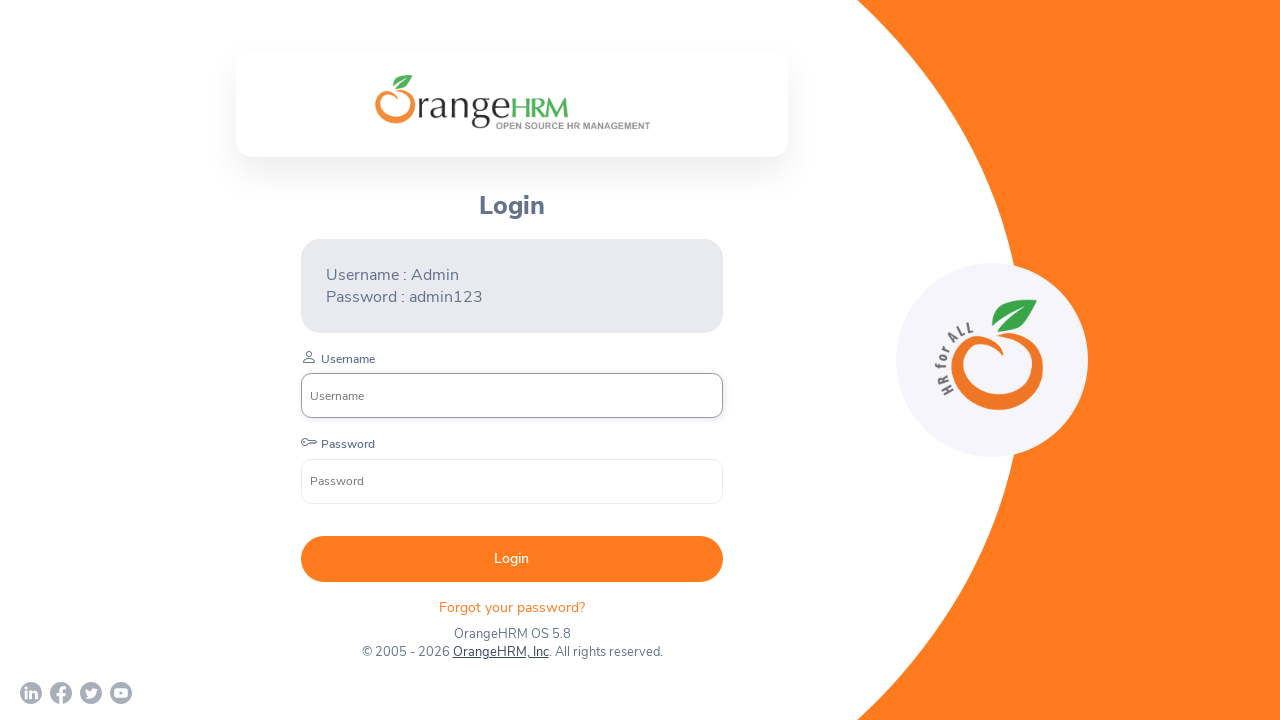

Clicked Facebook icon and new tab opened at (61, 693) on a[href*='facebook.com']
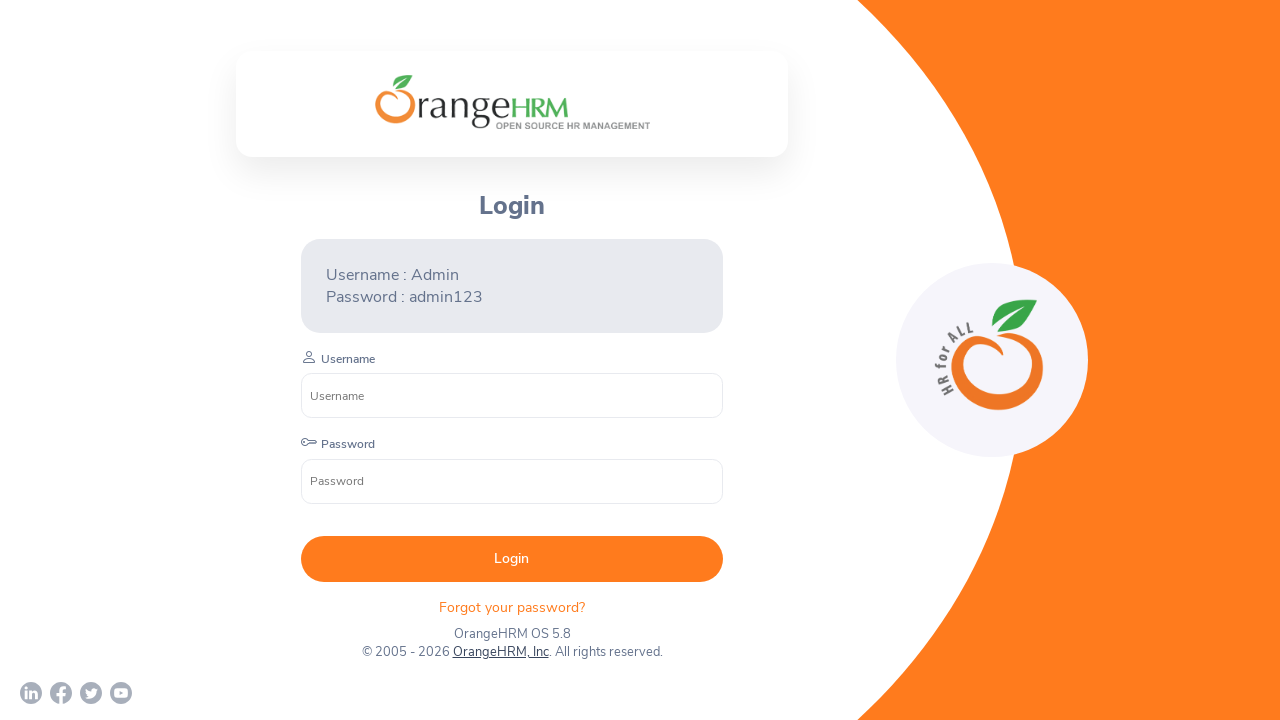

Clicked LinkedIn icon and new tab opened at (31, 693) on a[href*='linkedin.com']
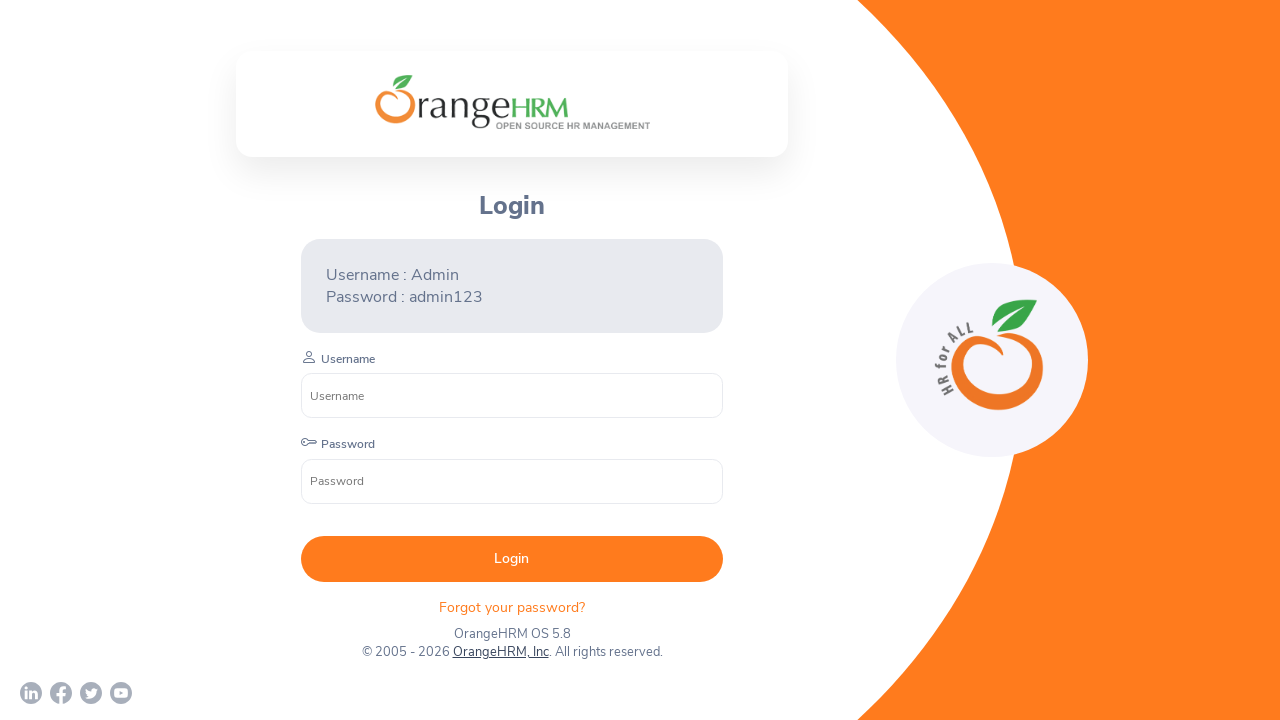

Retrieved all open pages from browser context
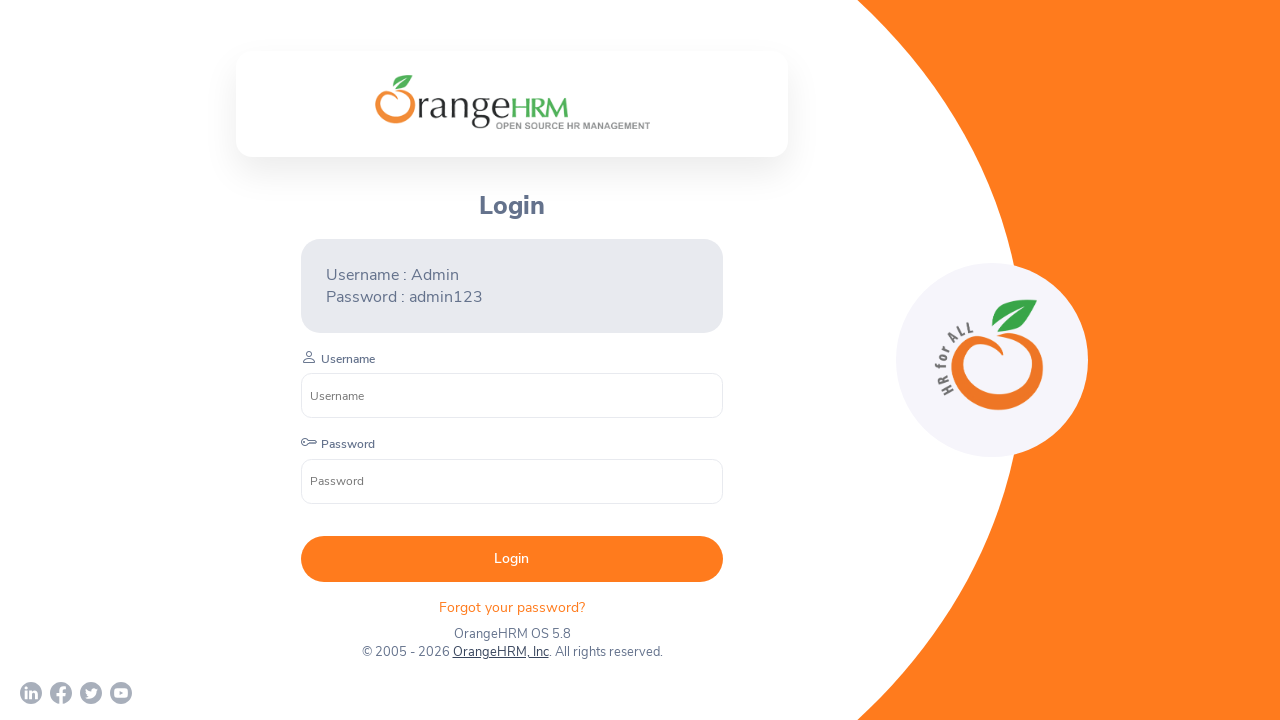

Iterated through all open pages and printed their titles
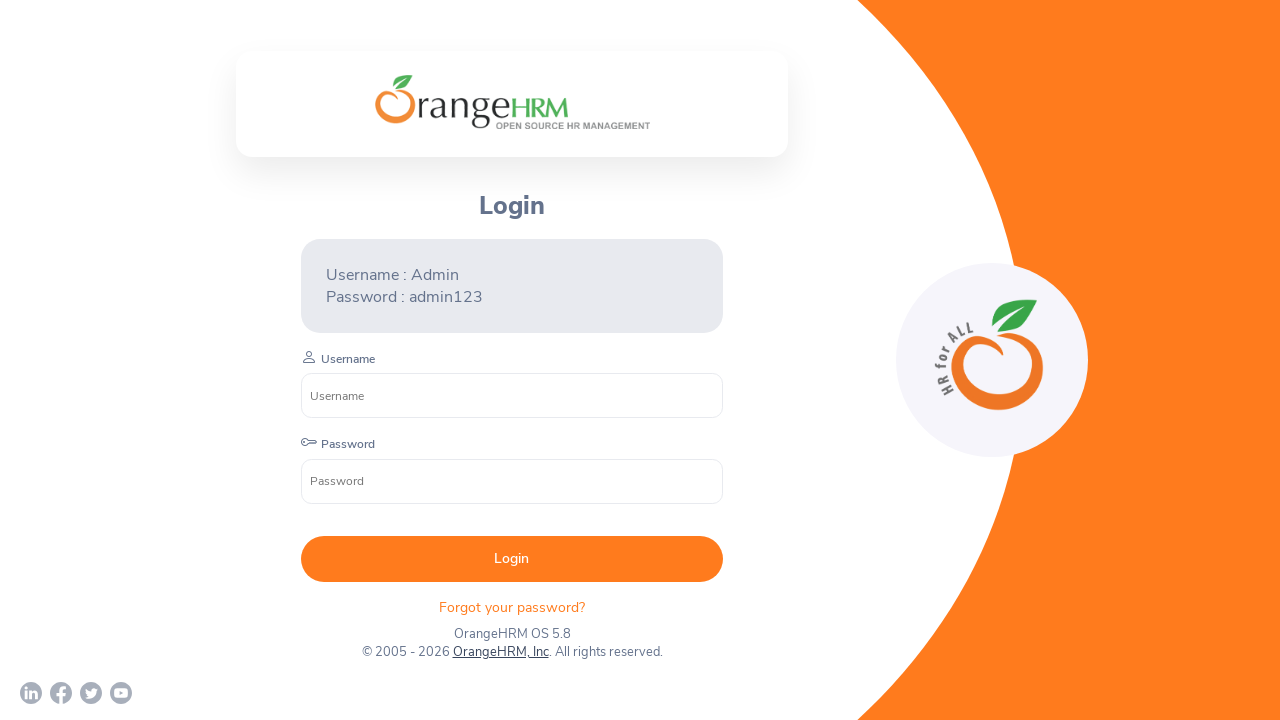

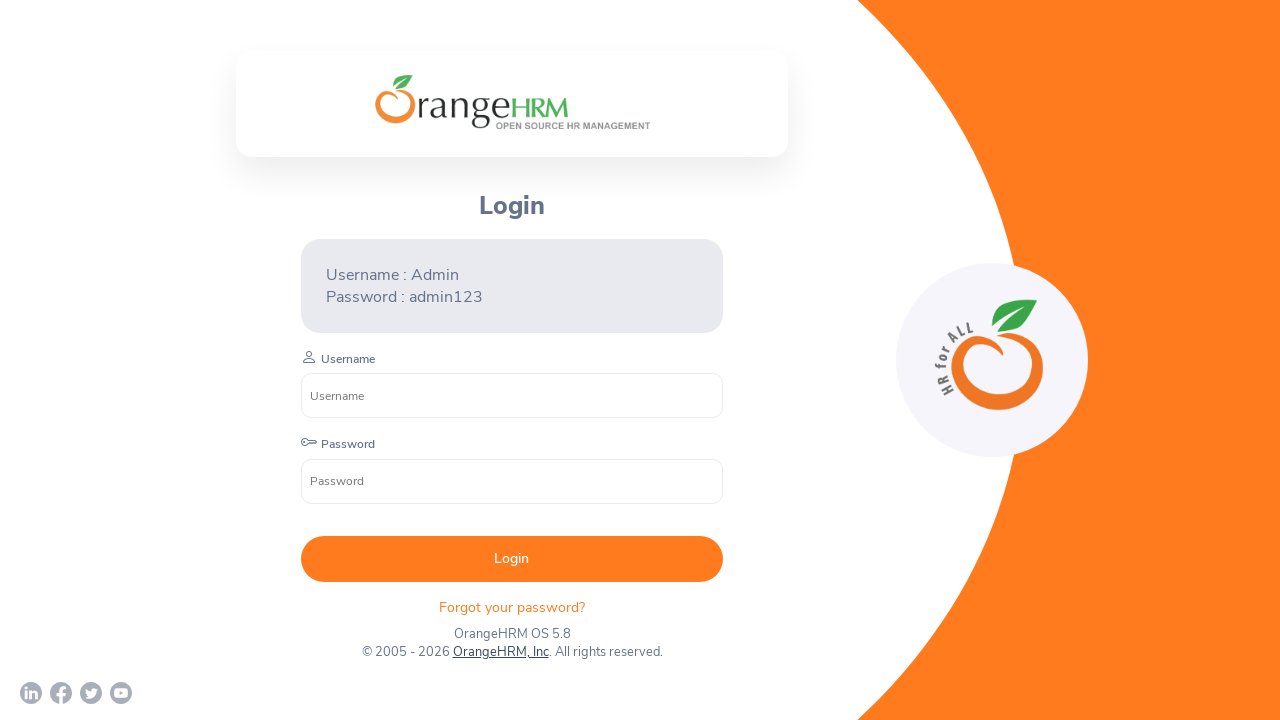